Tests un-marking todo items as complete by unchecking their checkboxes

Starting URL: https://demo.playwright.dev/todomvc

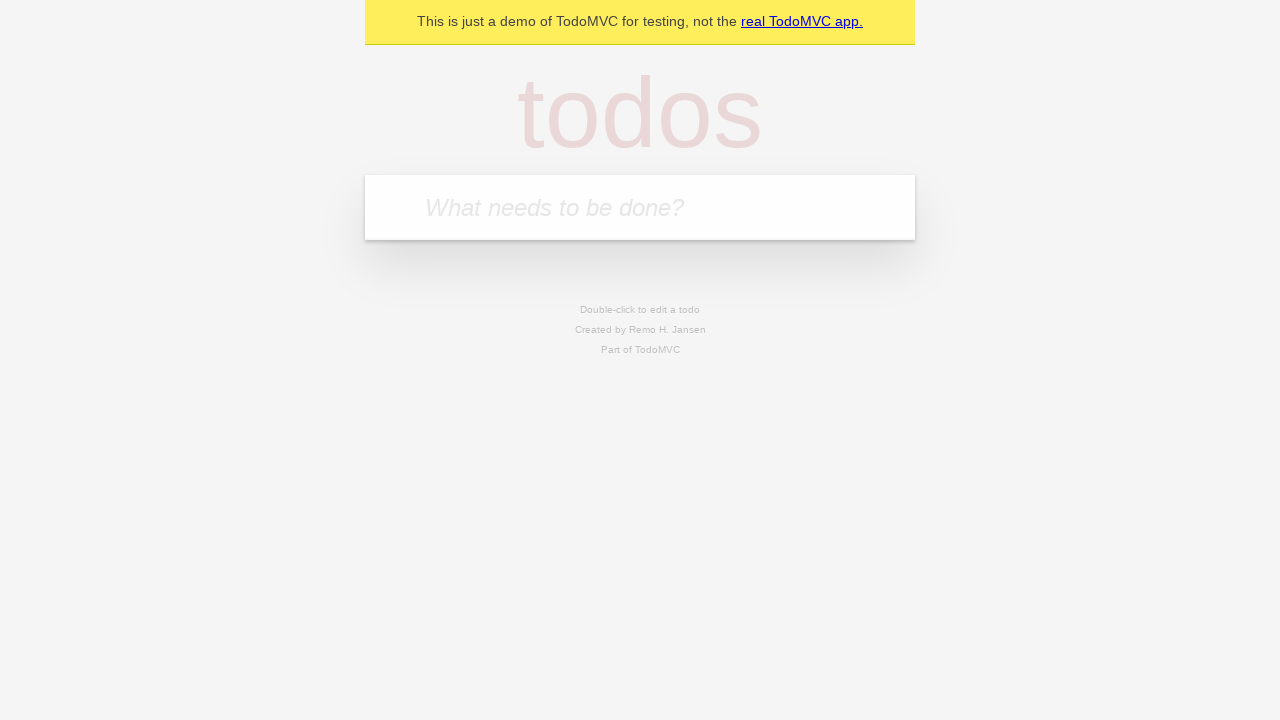

Filled new todo input with 'buy some cheese' on internal:attr=[placeholder="What needs to be done?"i]
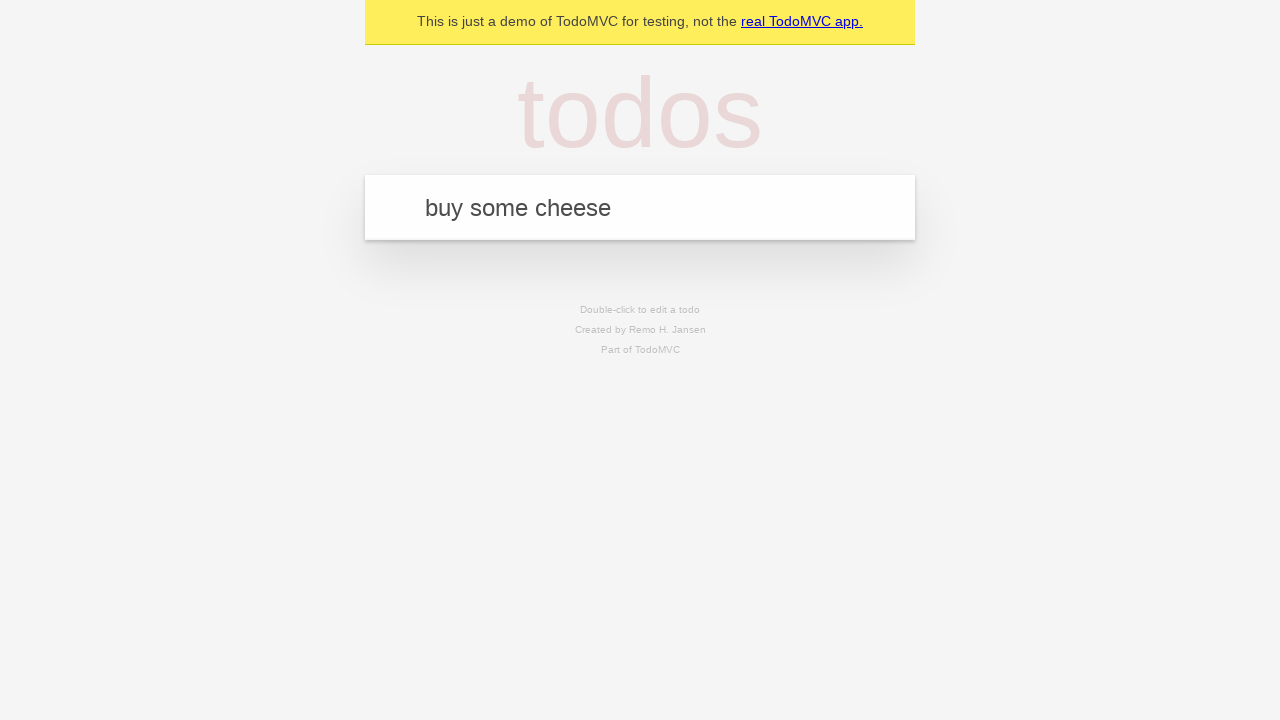

Pressed Enter to add first todo item on internal:attr=[placeholder="What needs to be done?"i]
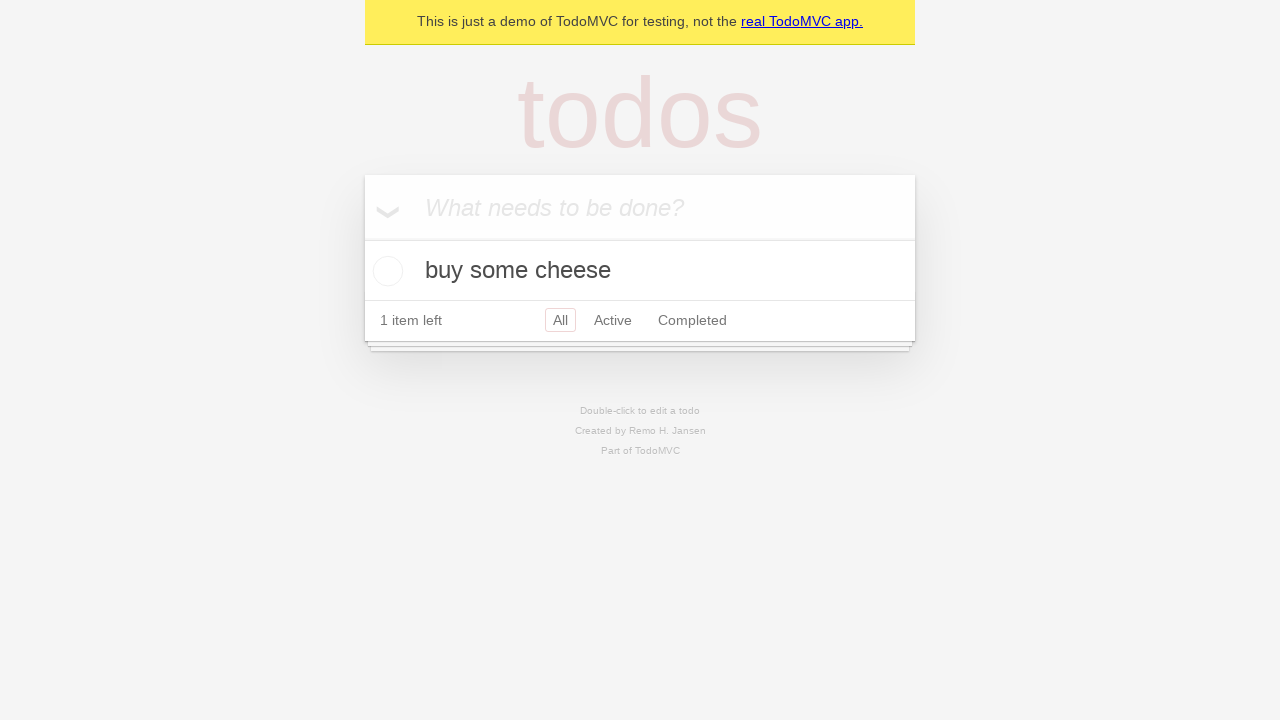

Filled new todo input with 'feed the cat' on internal:attr=[placeholder="What needs to be done?"i]
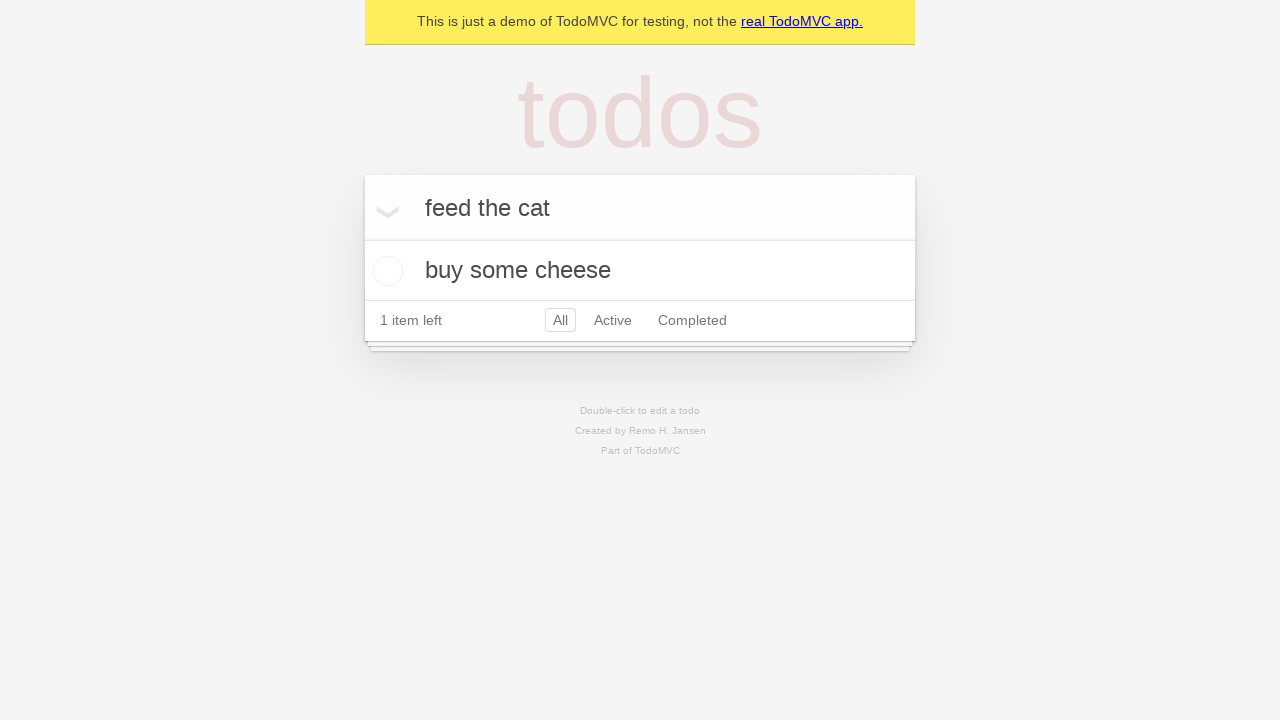

Pressed Enter to add second todo item on internal:attr=[placeholder="What needs to be done?"i]
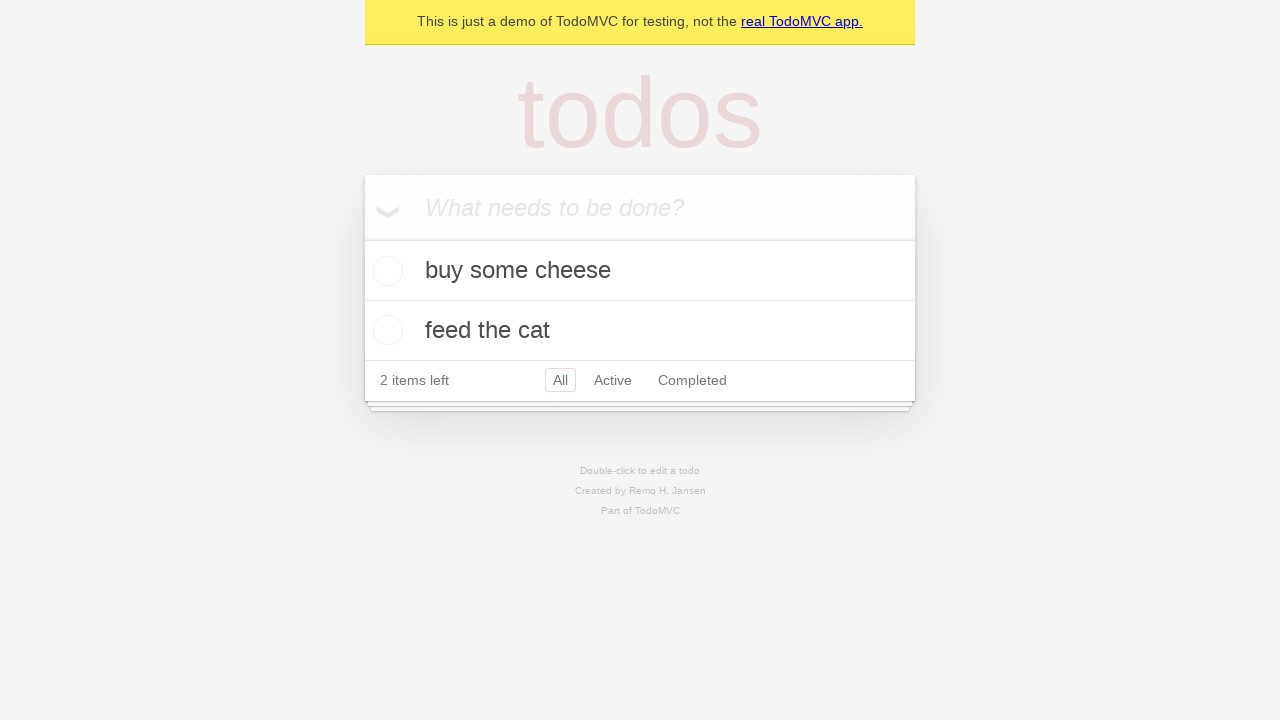

Waited for todo items to load
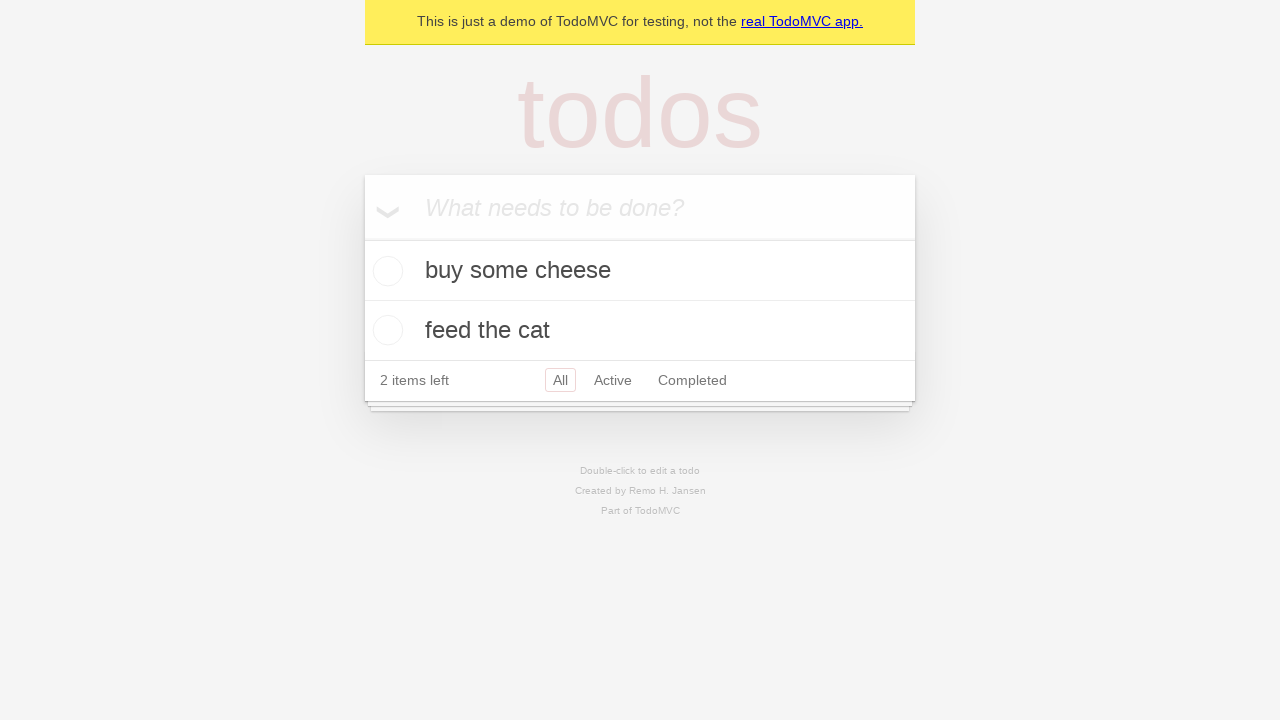

Checked the first todo item as complete at (385, 271) on internal:testid=[data-testid="todo-item"s] >> nth=0 >> internal:role=checkbox
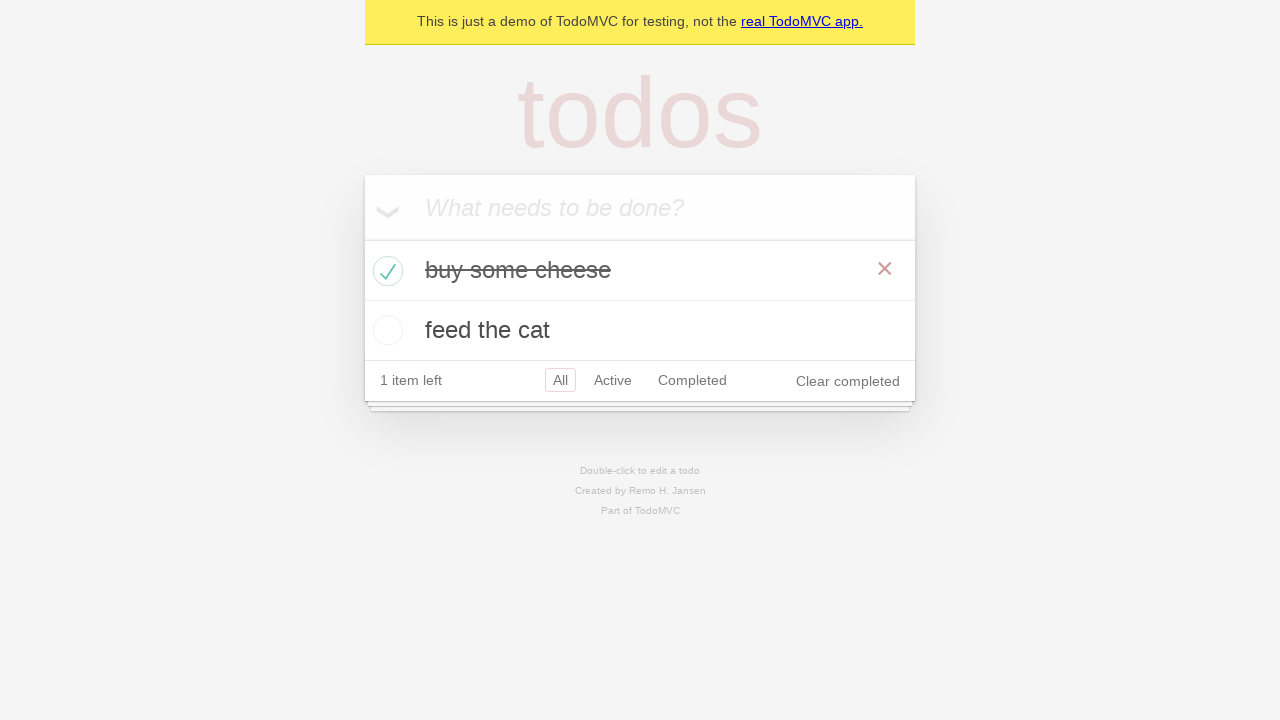

Unchecked the first todo item to mark as incomplete at (385, 271) on internal:testid=[data-testid="todo-item"s] >> nth=0 >> internal:role=checkbox
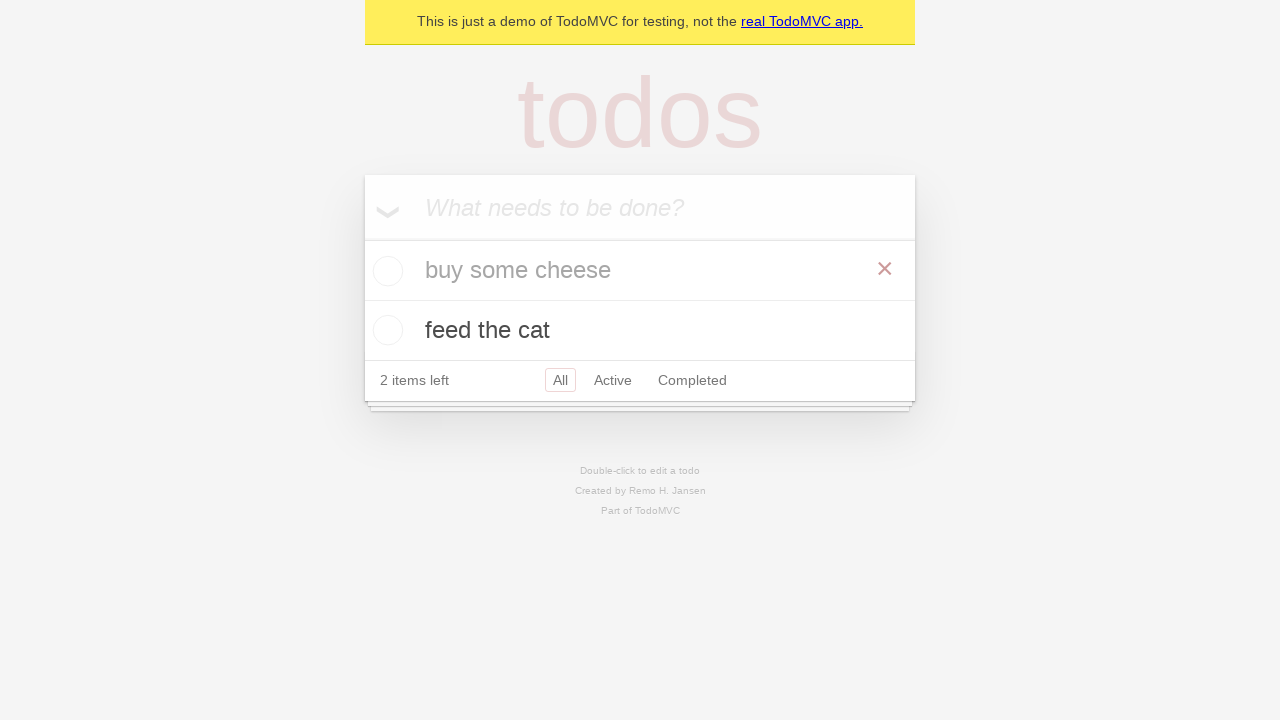

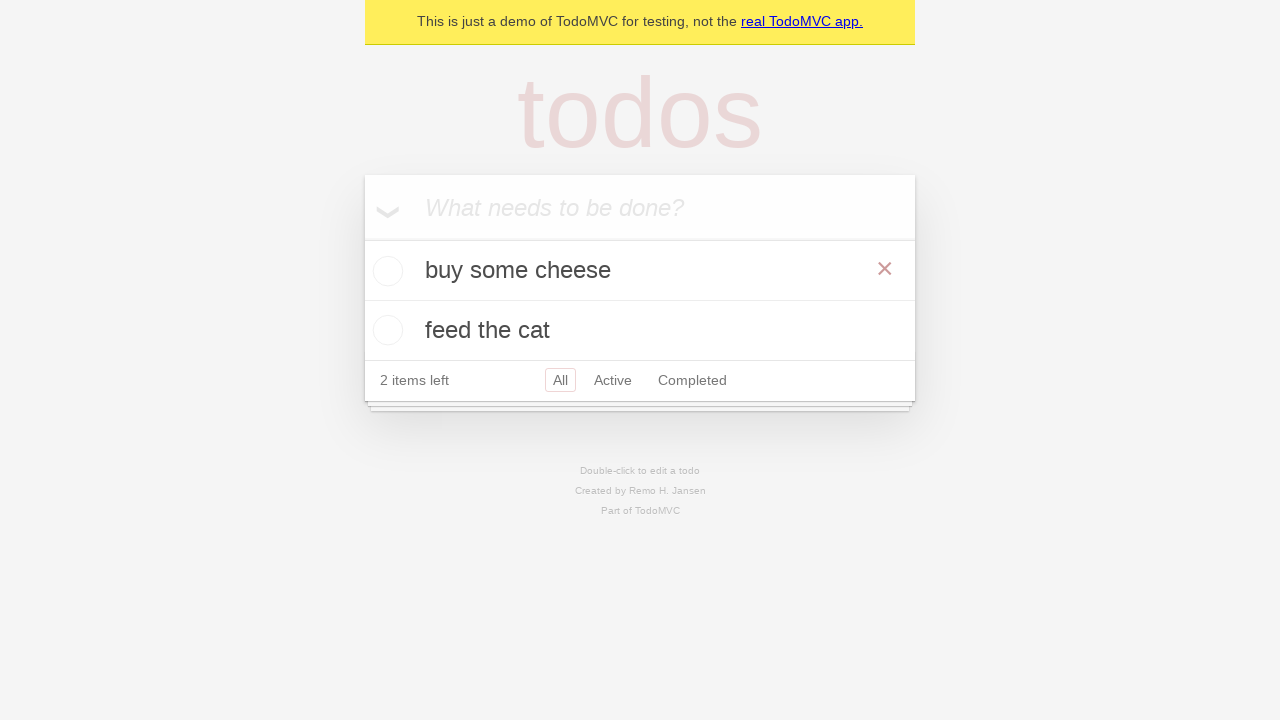